Tests window handling functionality by clicking buttons that open new windows/tabs, switching between them, counting opened tabs, and closing windows

Starting URL: https://leafground.com/window.xhtml

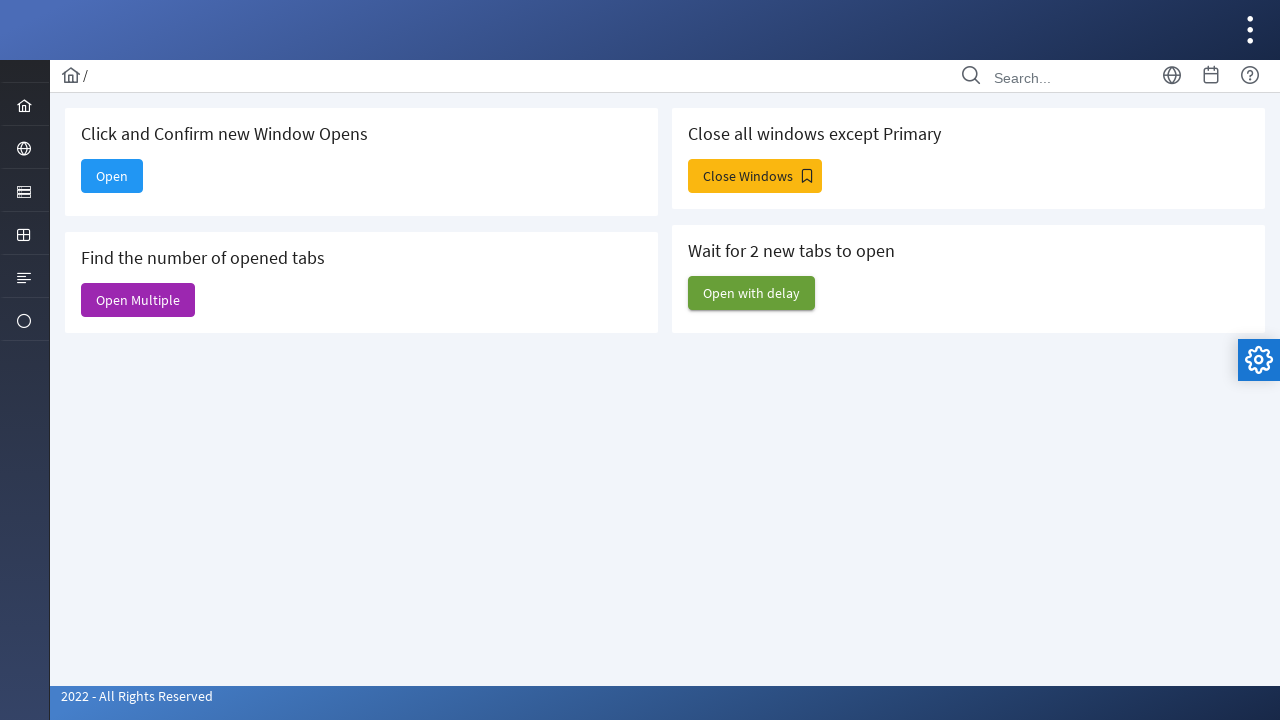

Clicked button to open new window at (112, 176) on xpath=//*[text()='Click and Confirm new Window Opens']/following::button
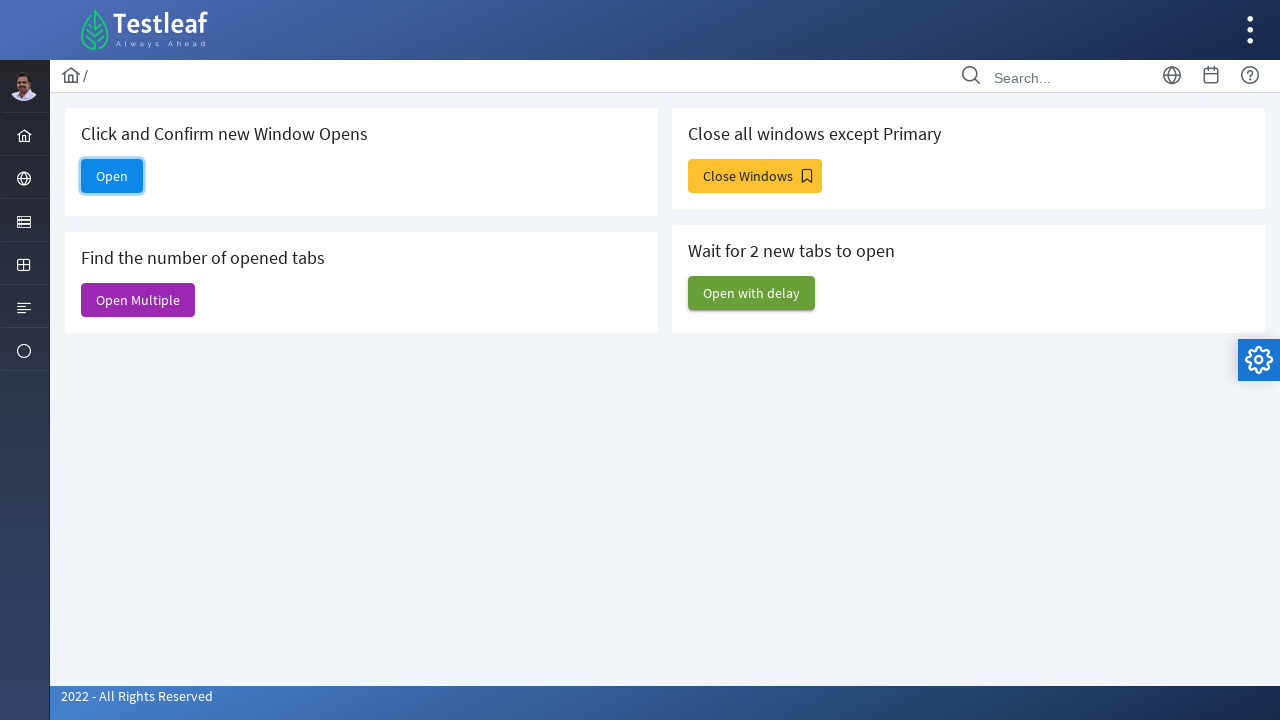

New window/tab opened and captured
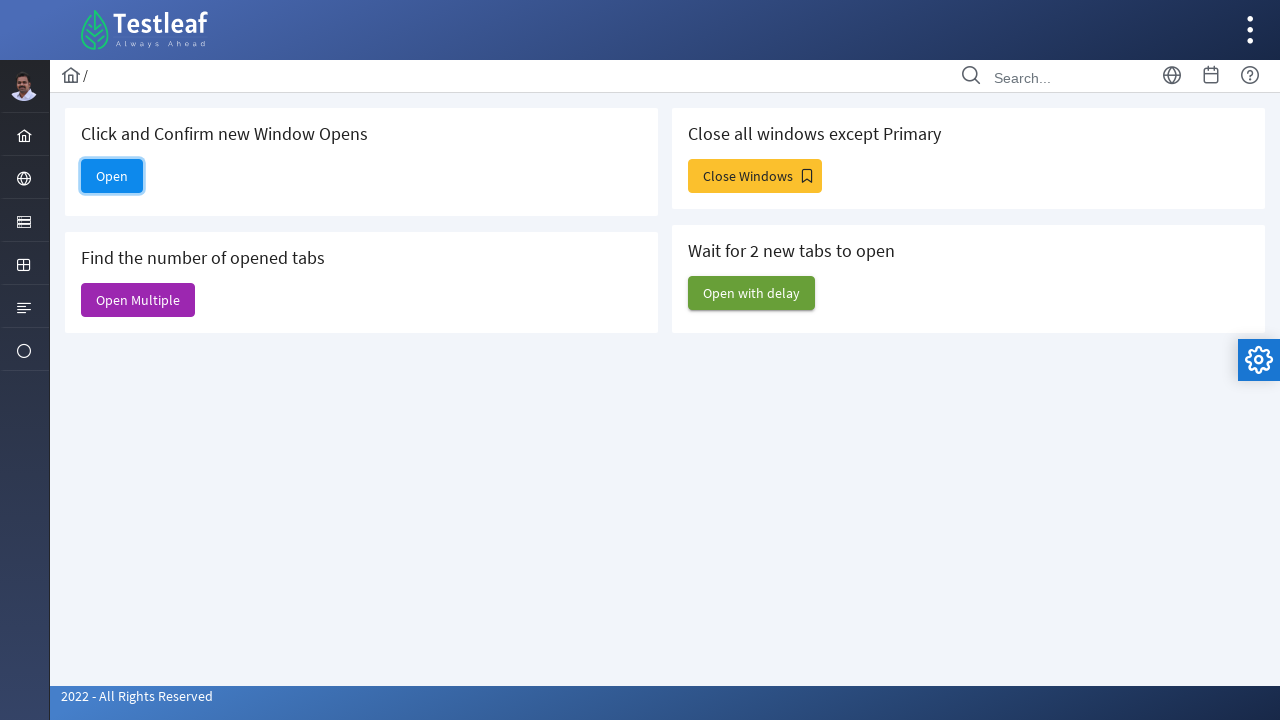

Window title verification failed - 'Dashboard' not found
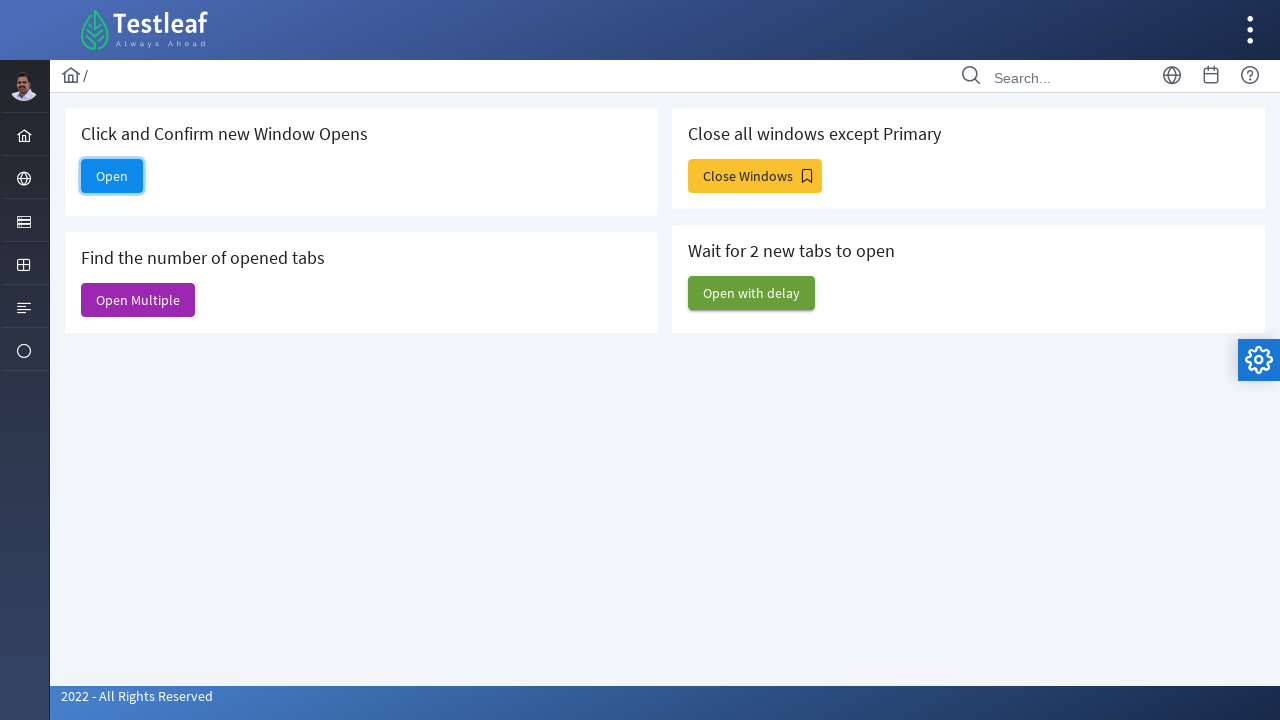

Closed the new window
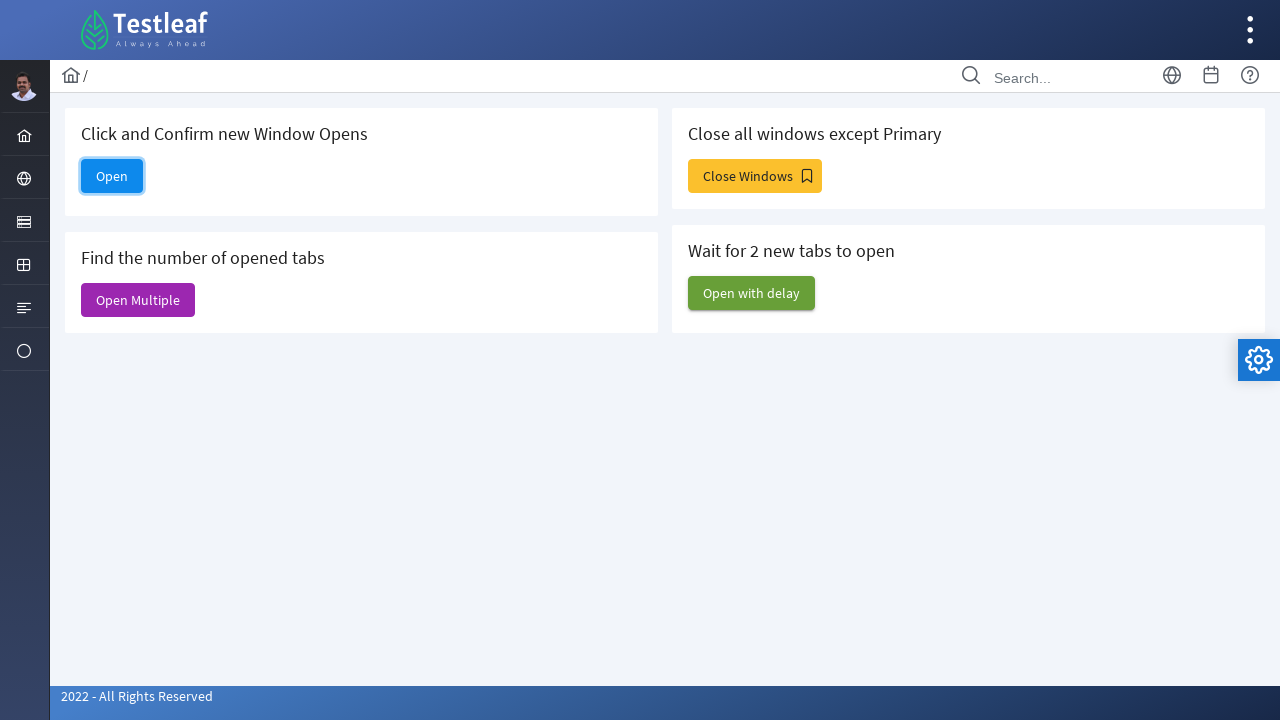

Waited 3 seconds before next test
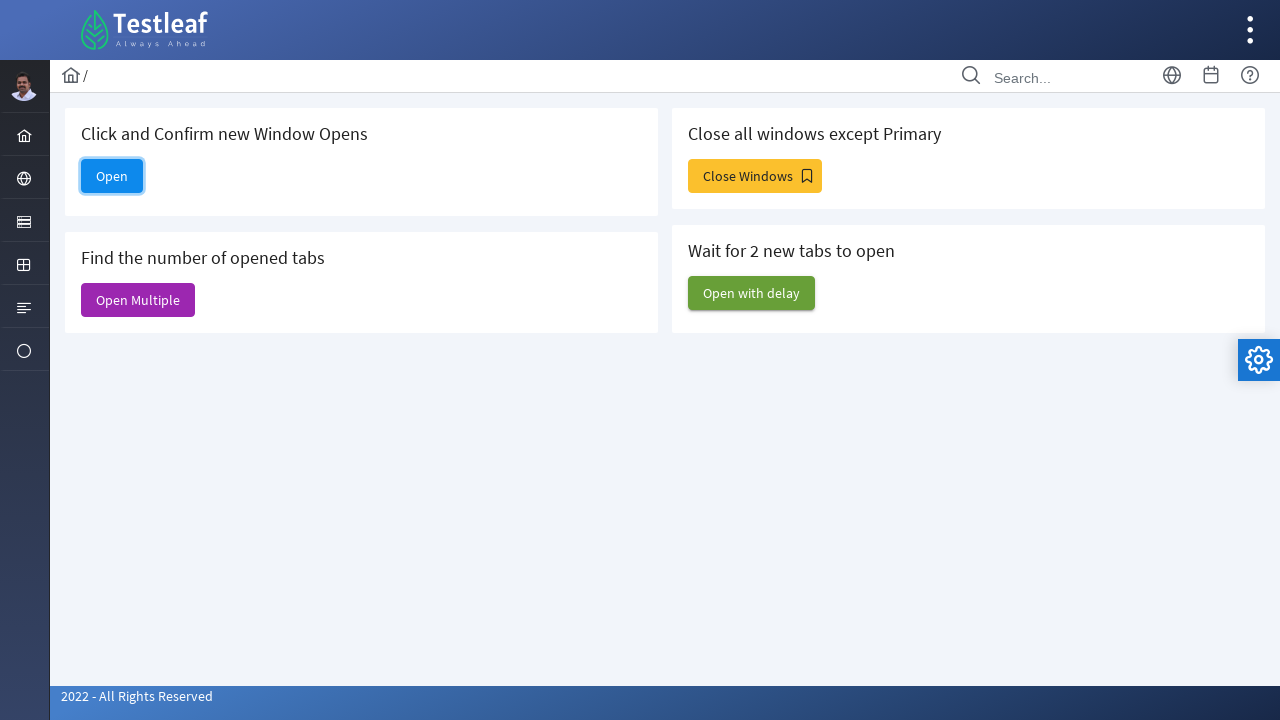

Clicked button to open new tabs for counting at (138, 300) on xpath=//*[text()='Find the number of opened tabs']/following::button
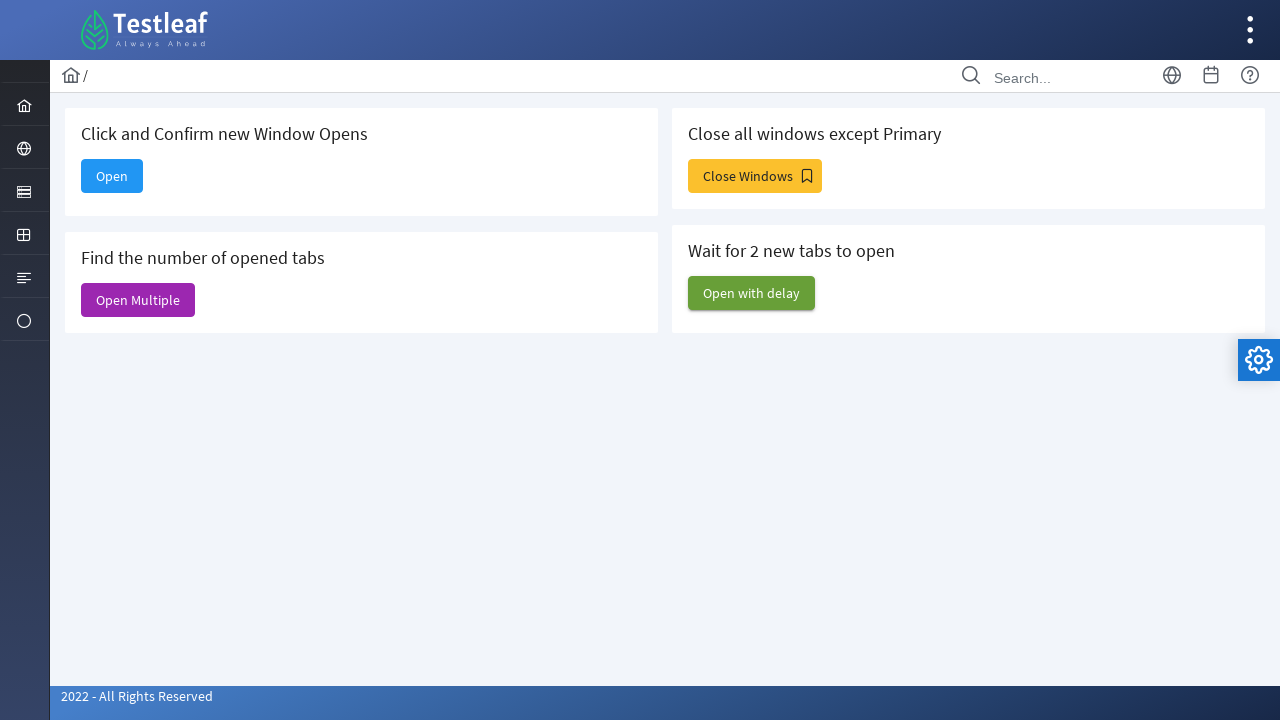

Counted total opened windows/tabs: 6
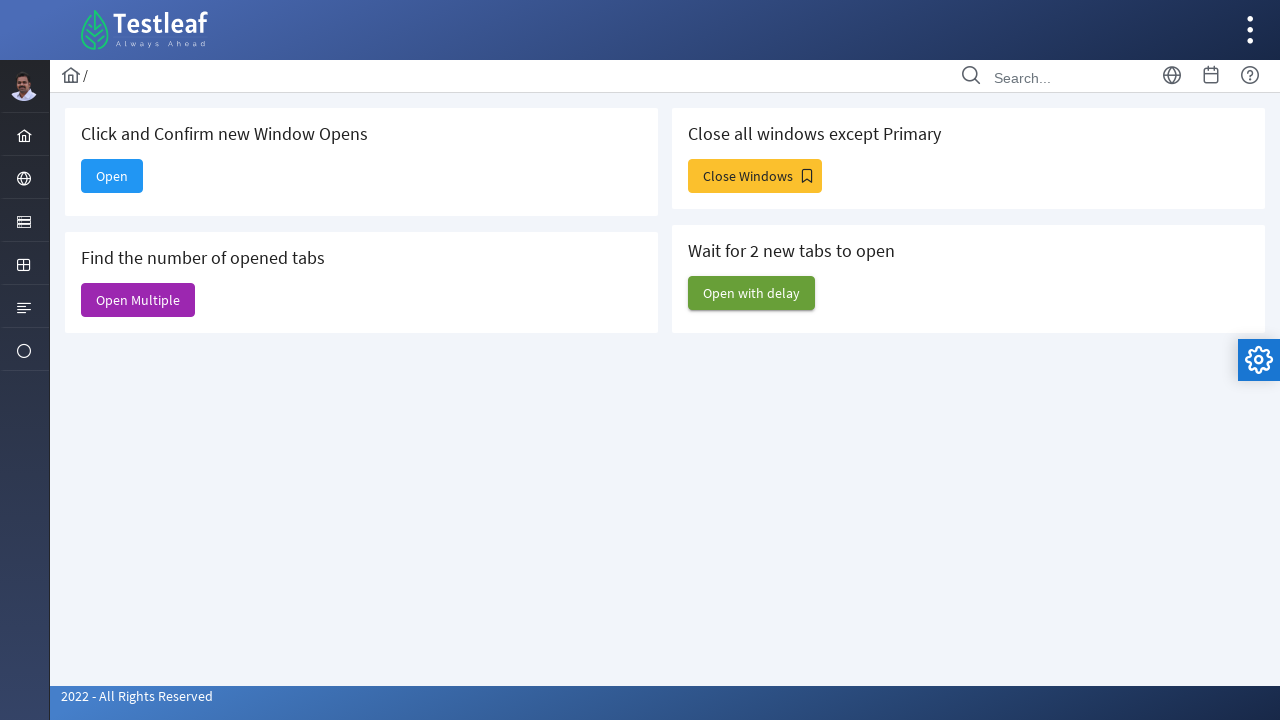

Closed 5 extra windows, keeping only main page
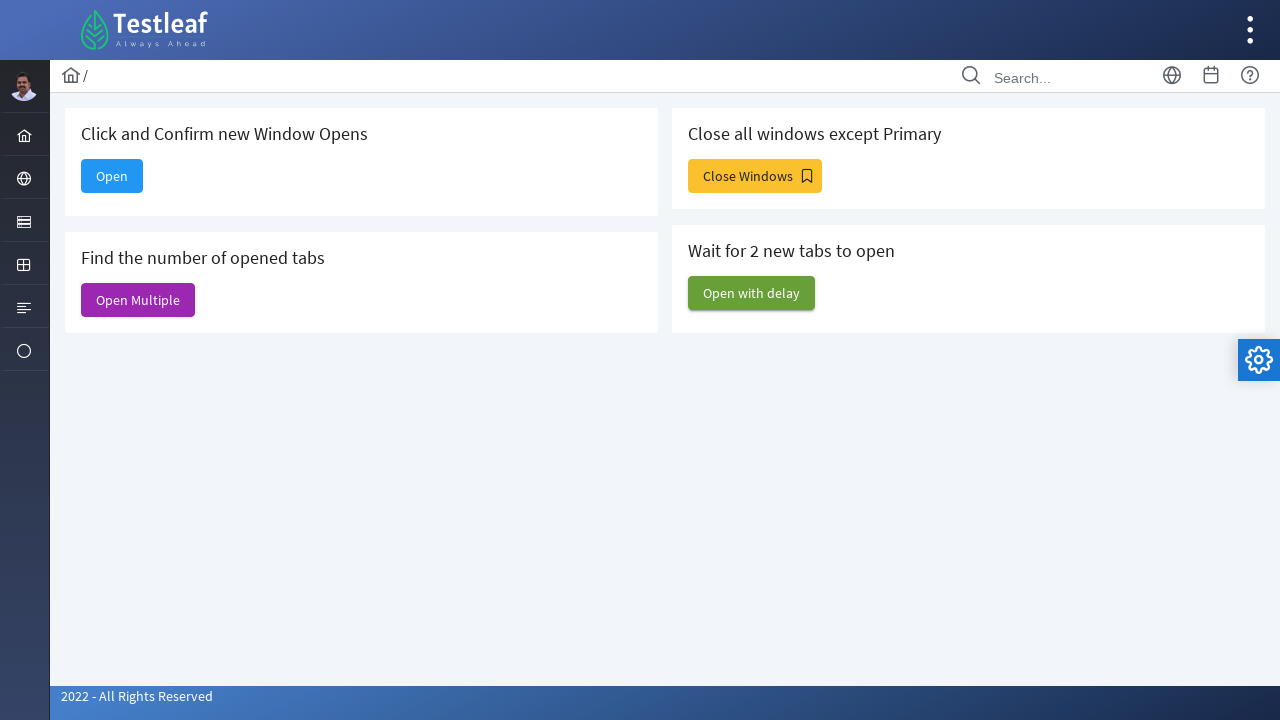

Waited 2 seconds before next test
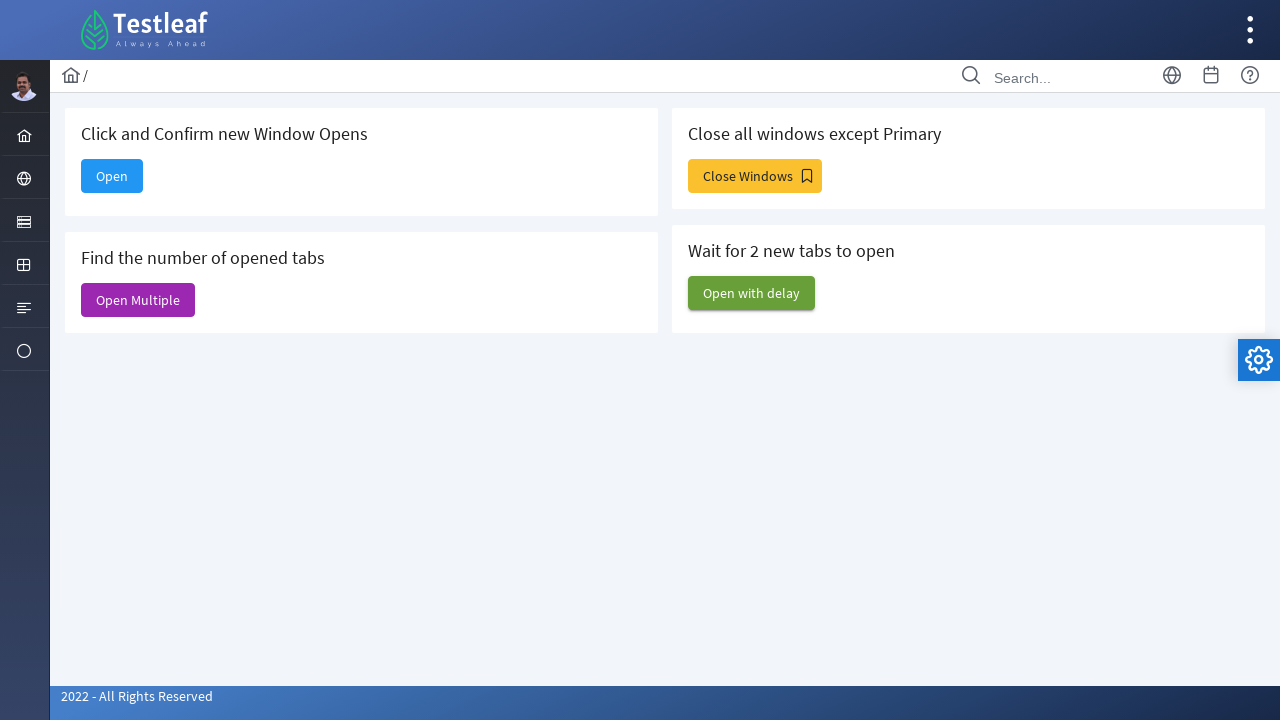

Clicked button to test closing all windows except primary at (755, 176) on xpath=//*[text()='Close all windows except Primary']/following::button
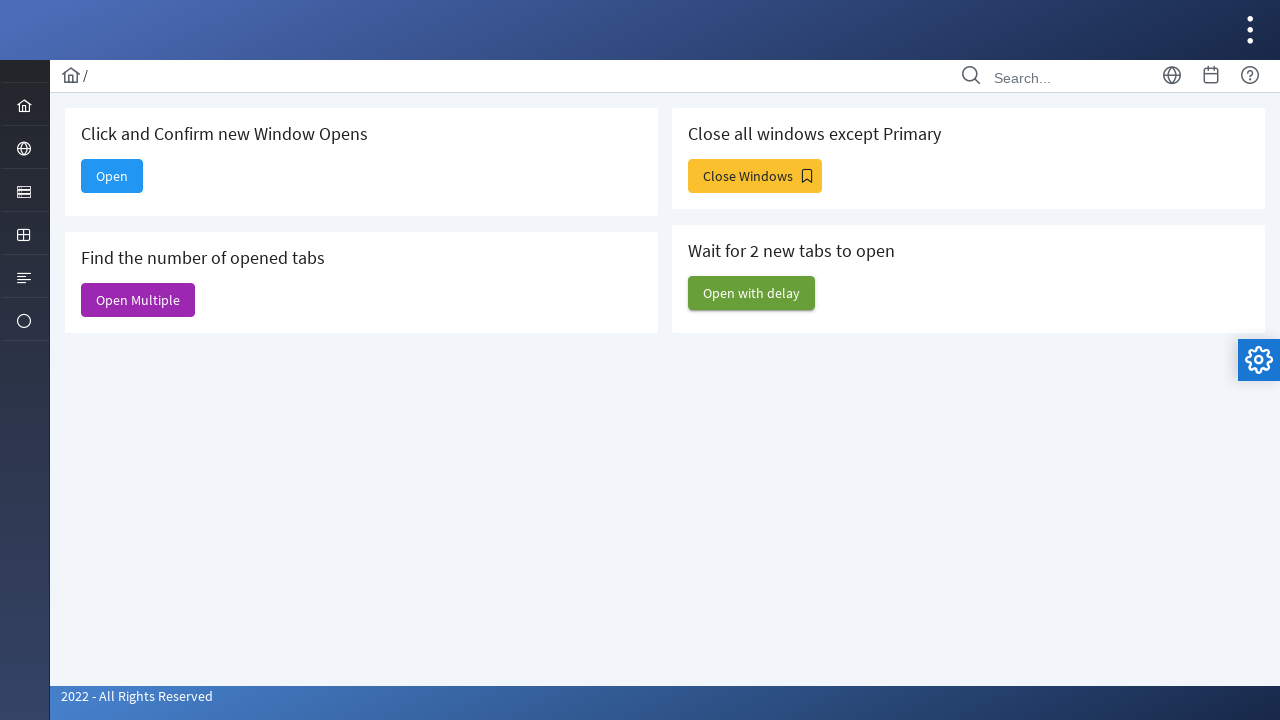

Retrieved all open pages: 4 total
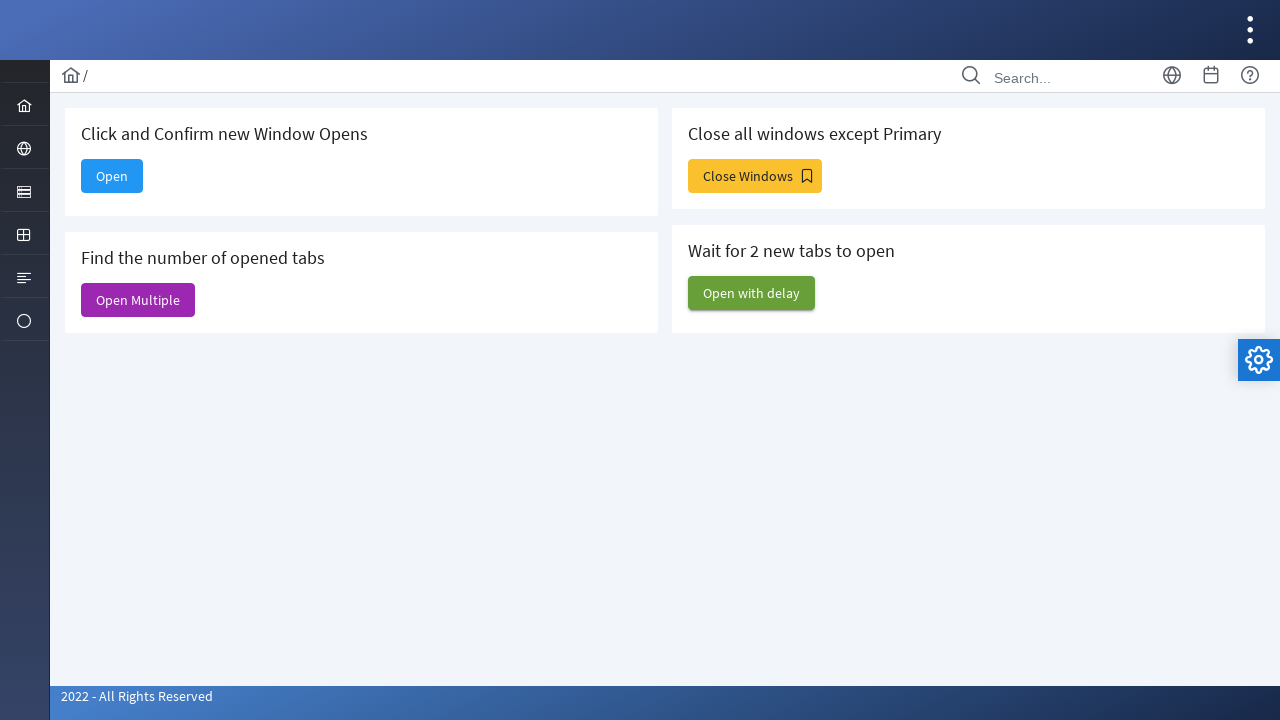

Closed 3 non-primary windows
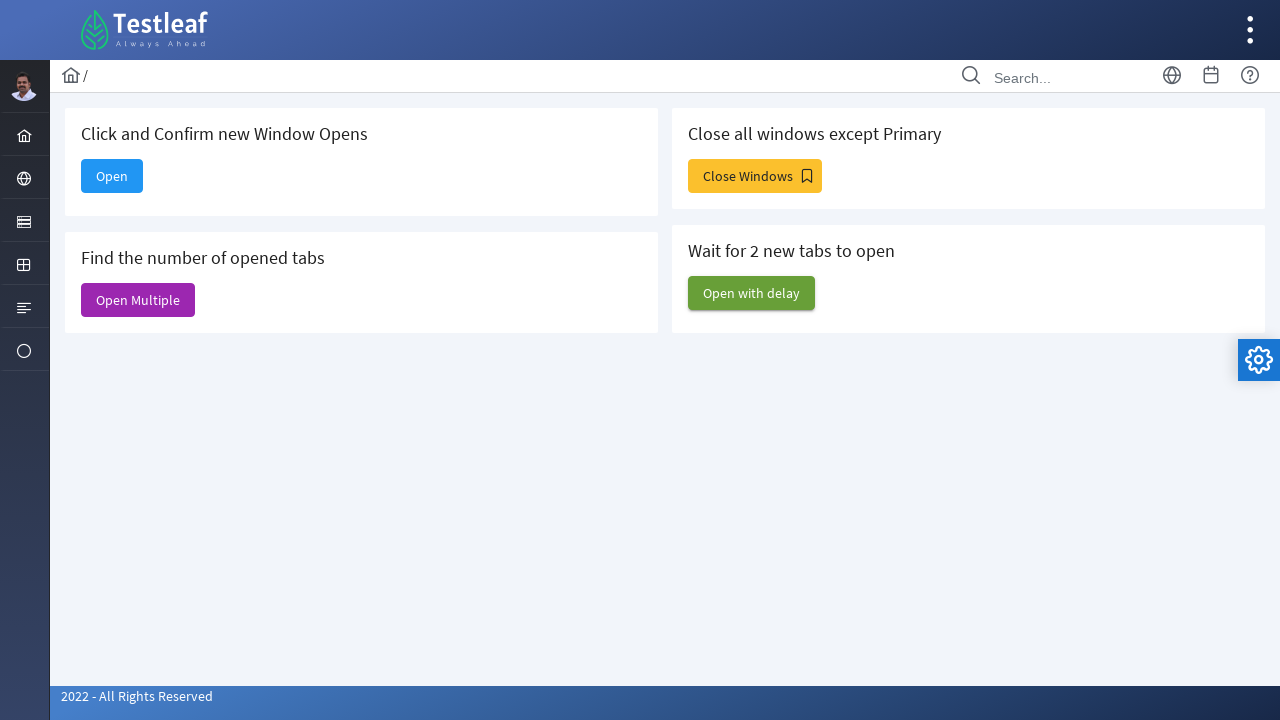

Verified primary window remains with correct title 'Window'
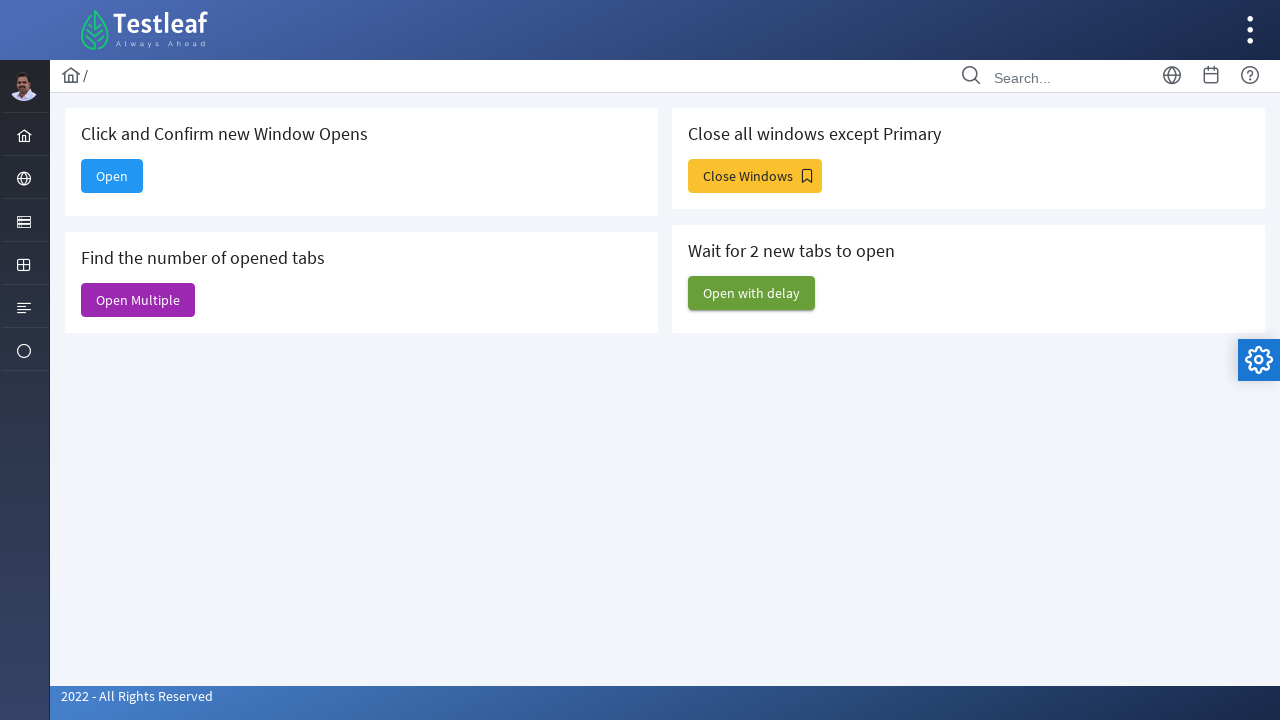

Waited 2 seconds before next test
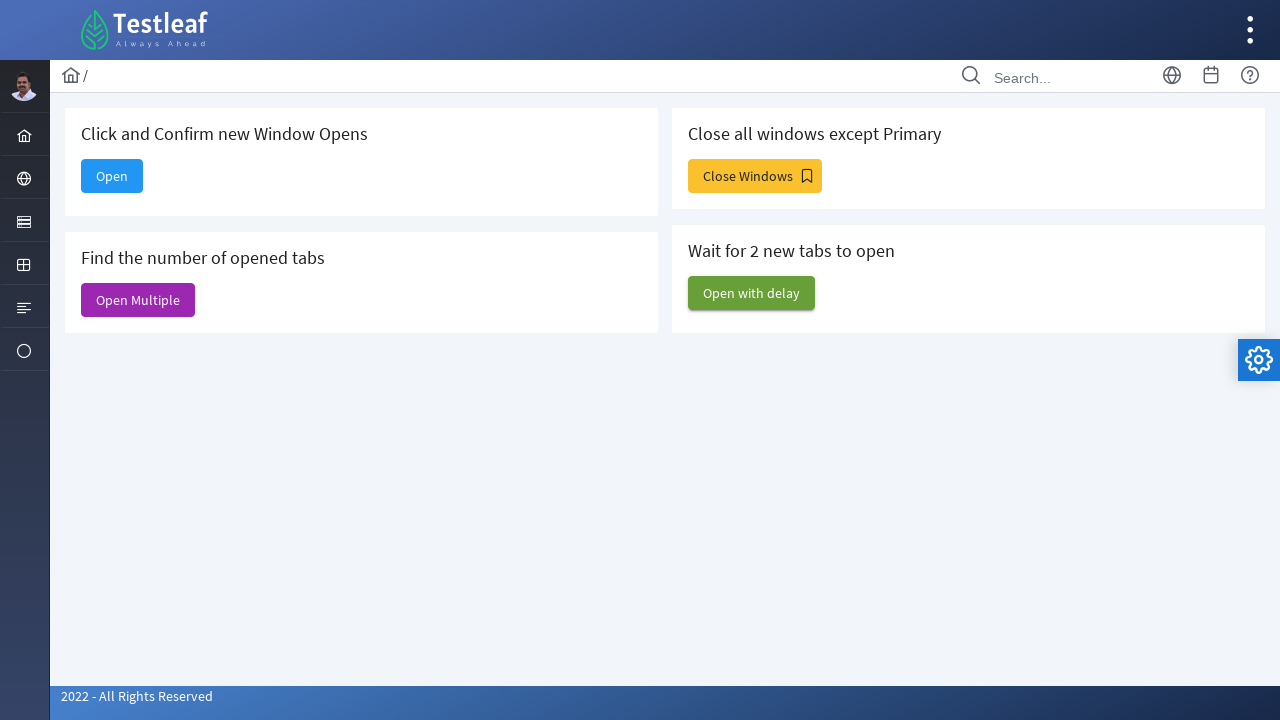

Clicked button to open 2 new tabs at (752, 293) on xpath=//*[text()='Wait for 2 new tabs to open']/following::button
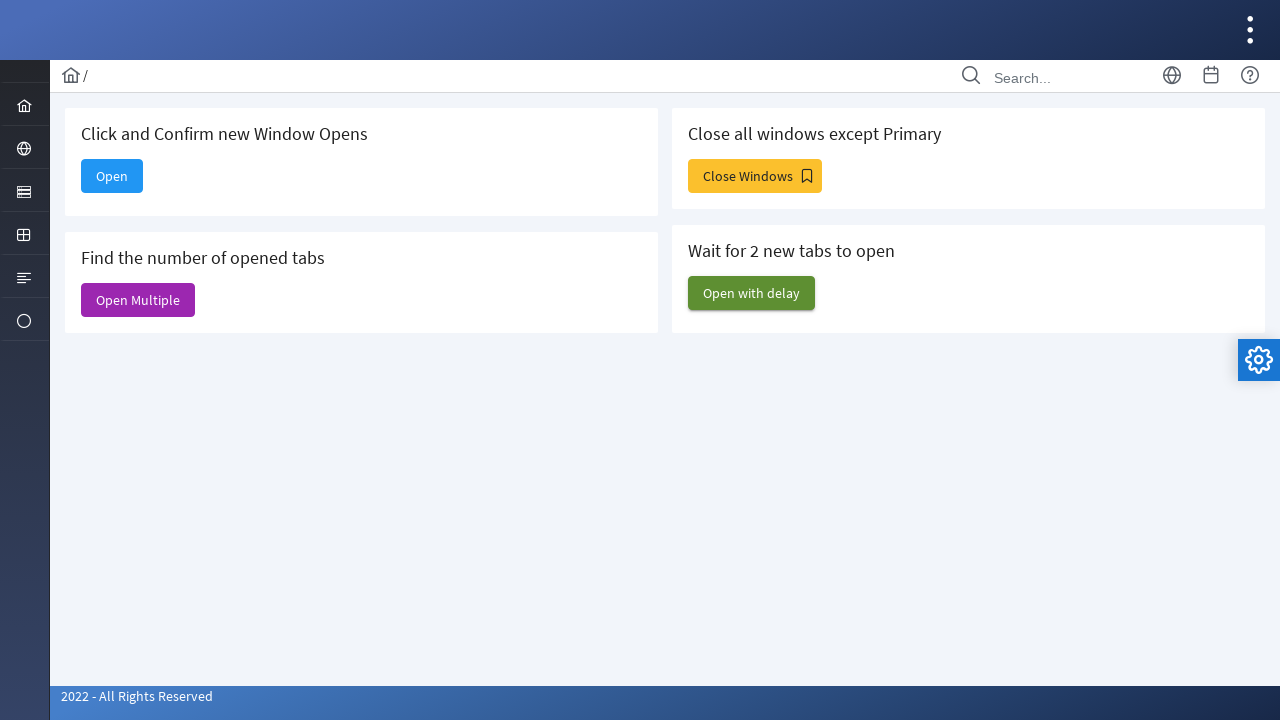

Waited 3 seconds for new tabs to fully open
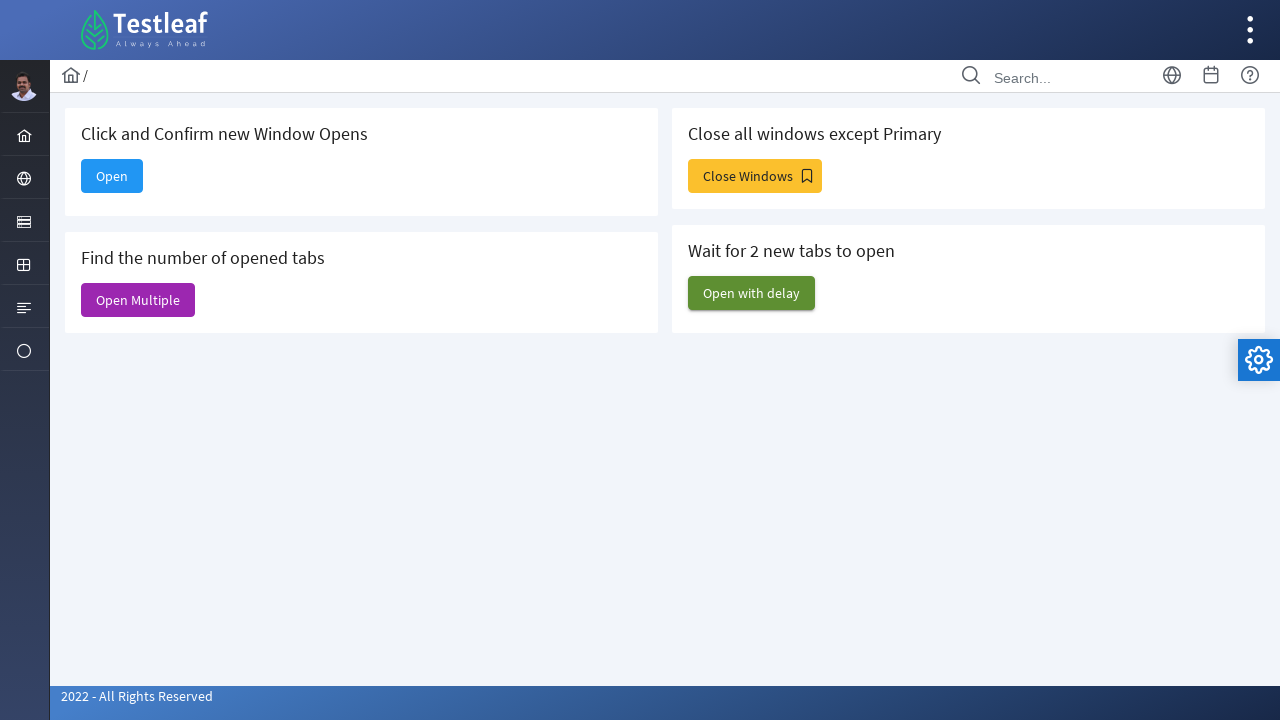

Verified all 3 windows are open (1 original + 2 new)
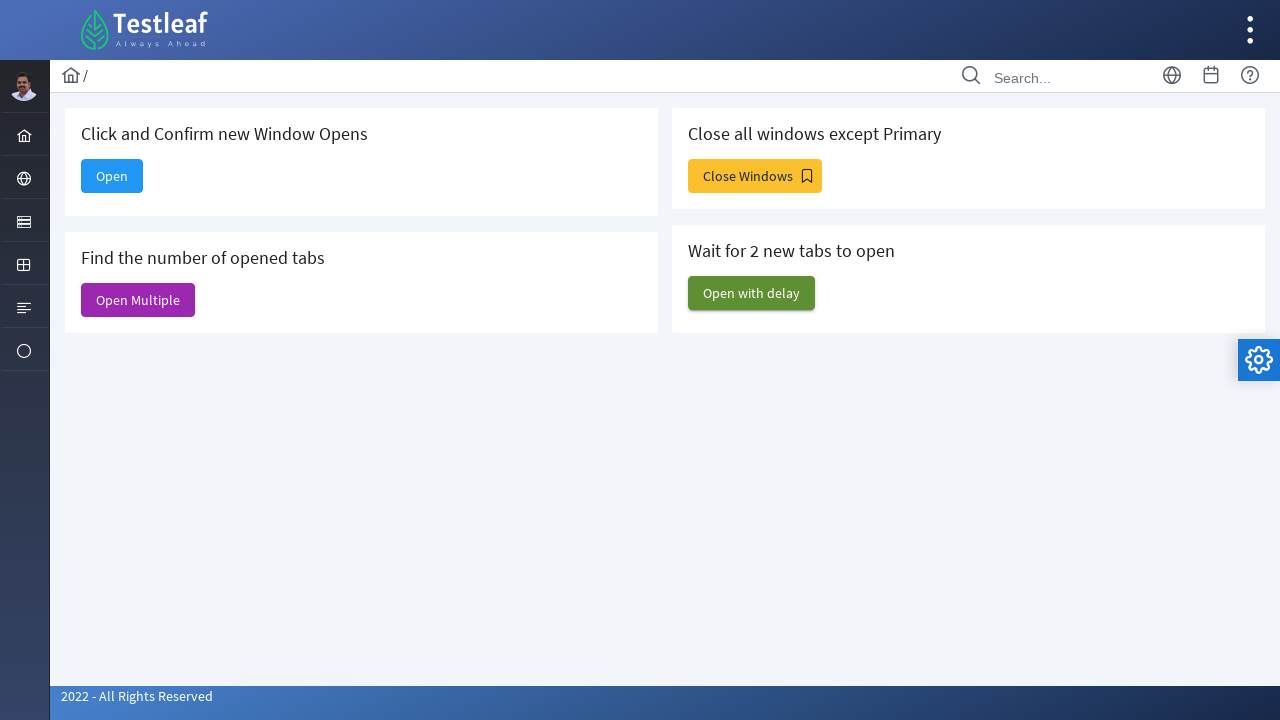

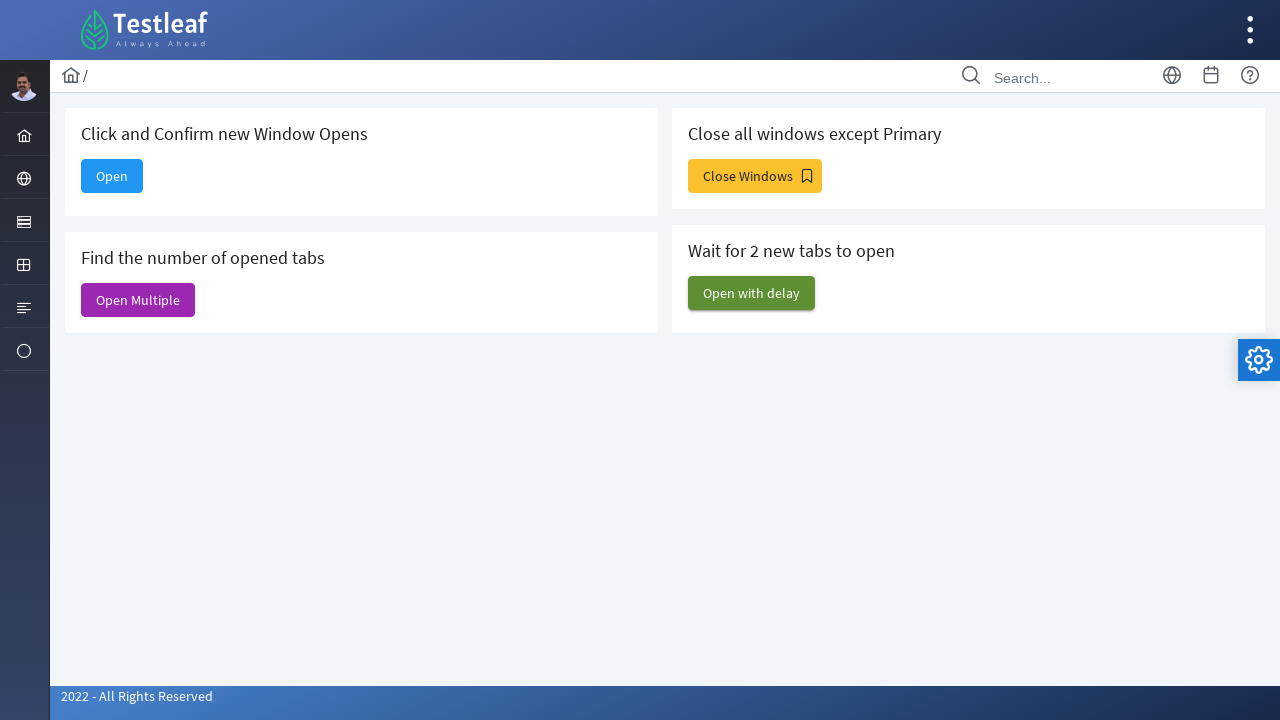